Tests radio button functionality by checking radio1 and verifying radio2 is not checked

Starting URL: https://codenboxautomationlab.com/practice/

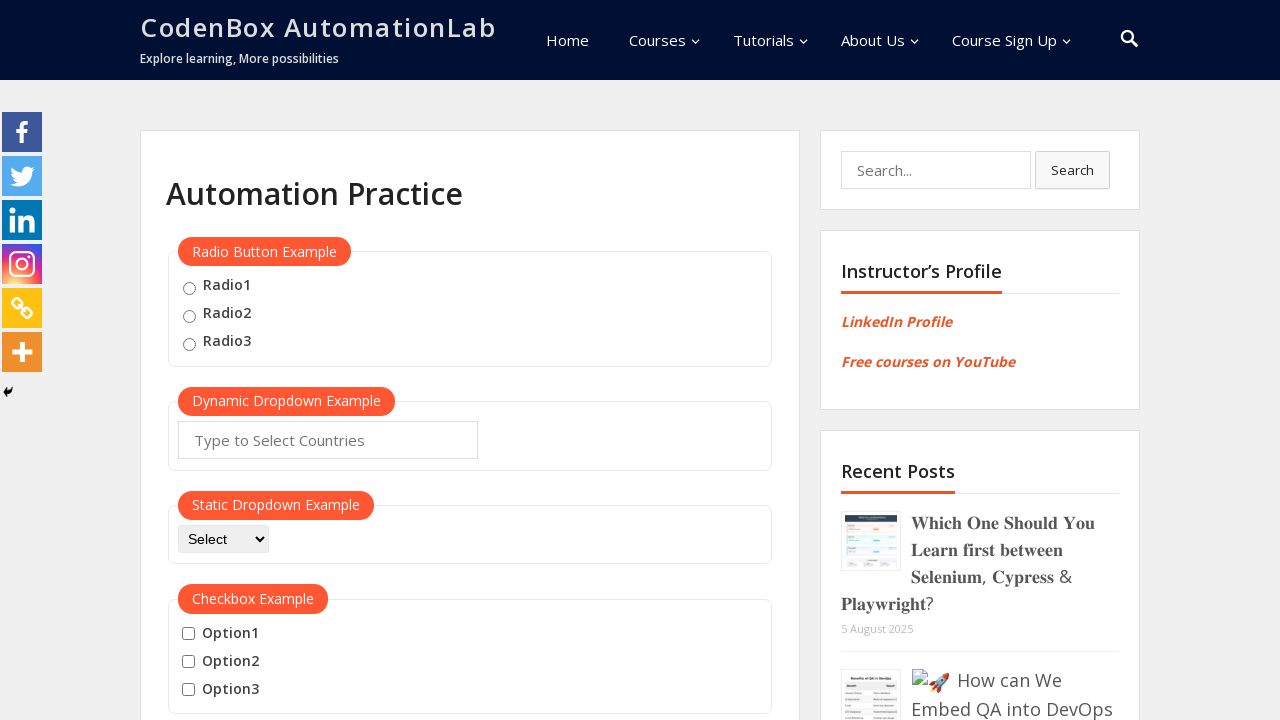

Checked radio button 1 at (189, 288) on input[value='radio1']
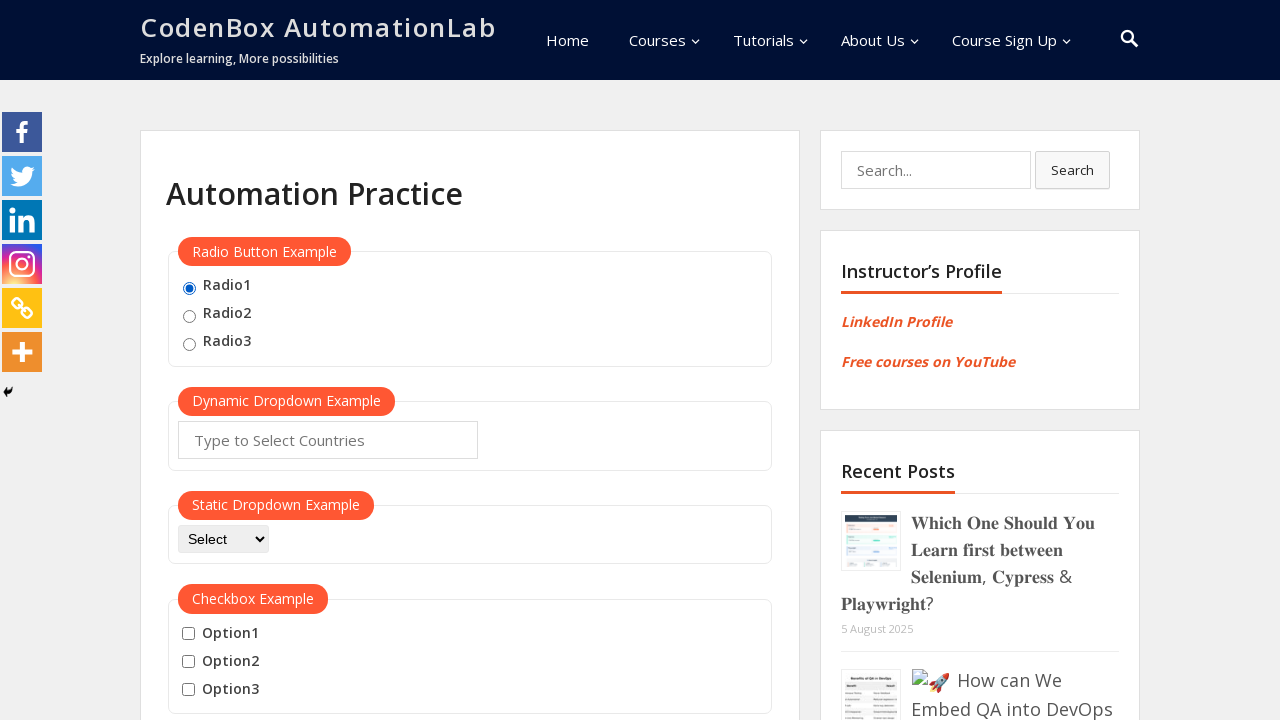

Verified that radio button 1 is checked
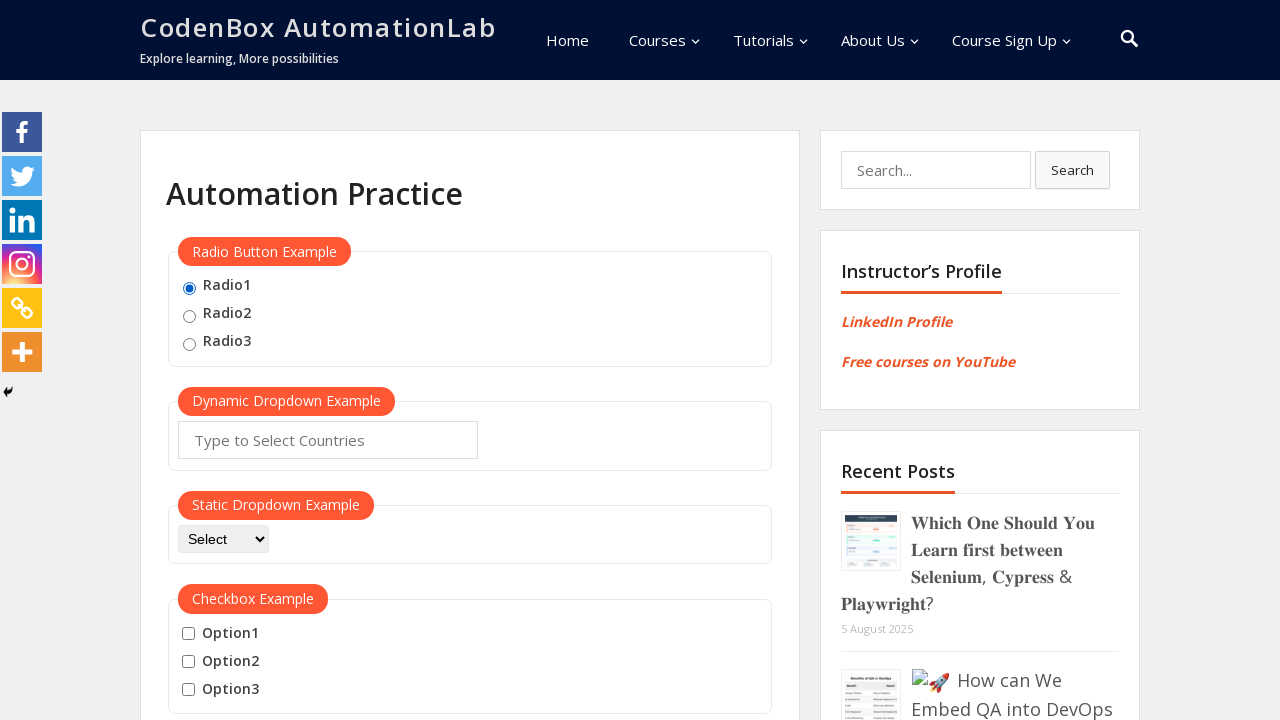

Verified that radio button 2 is not checked
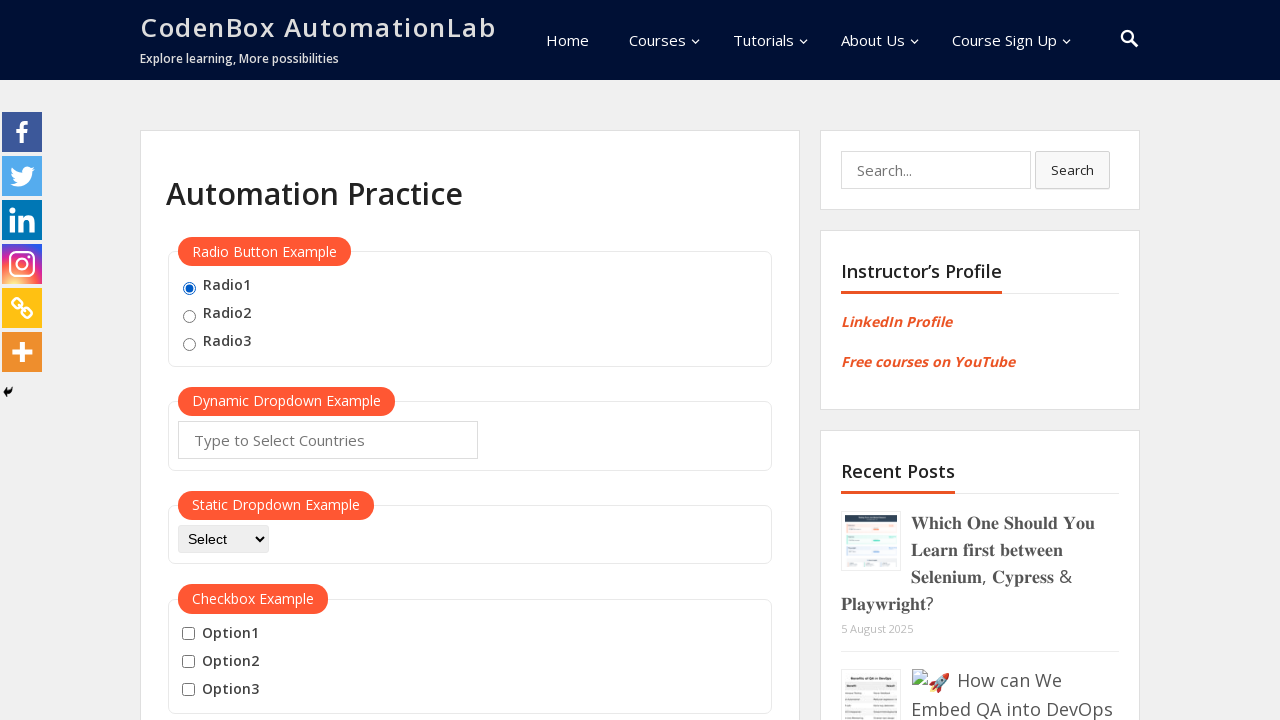

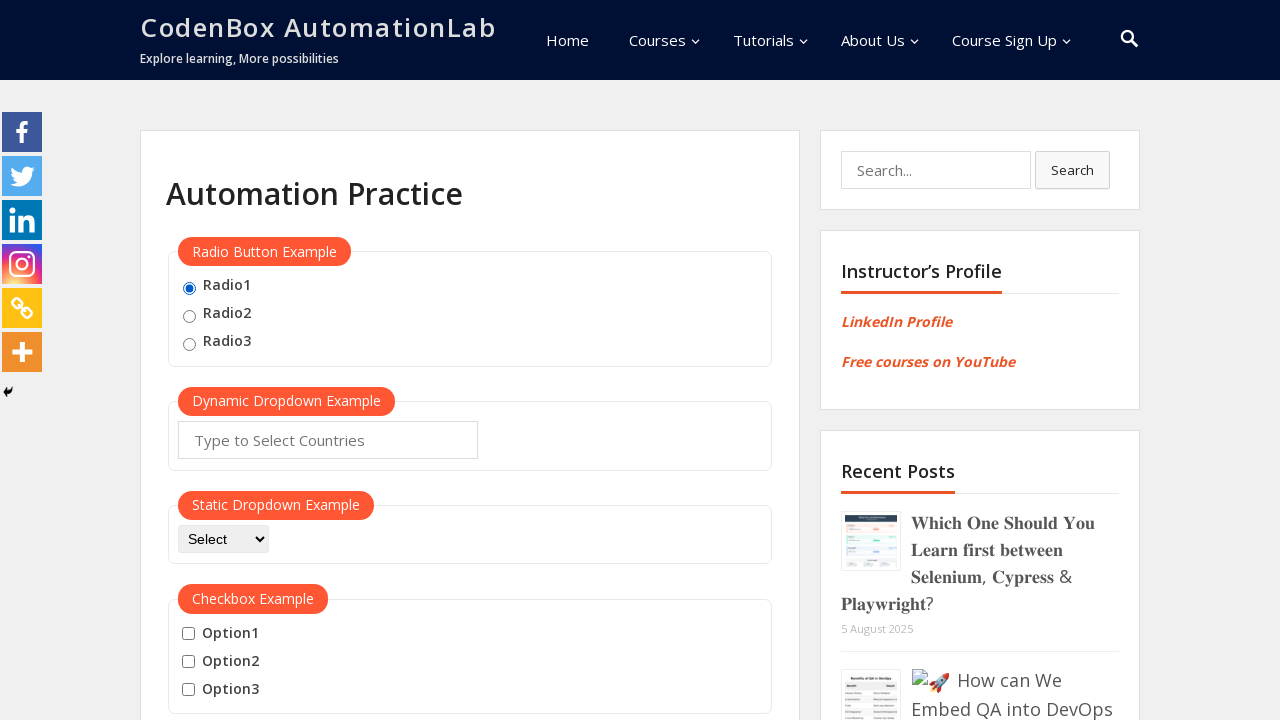